Tests keyboard key press functionality by sending SPACE and TAB keys to a page and verifying the displayed result text shows which key was pressed.

Starting URL: http://the-internet.herokuapp.com/key_presses

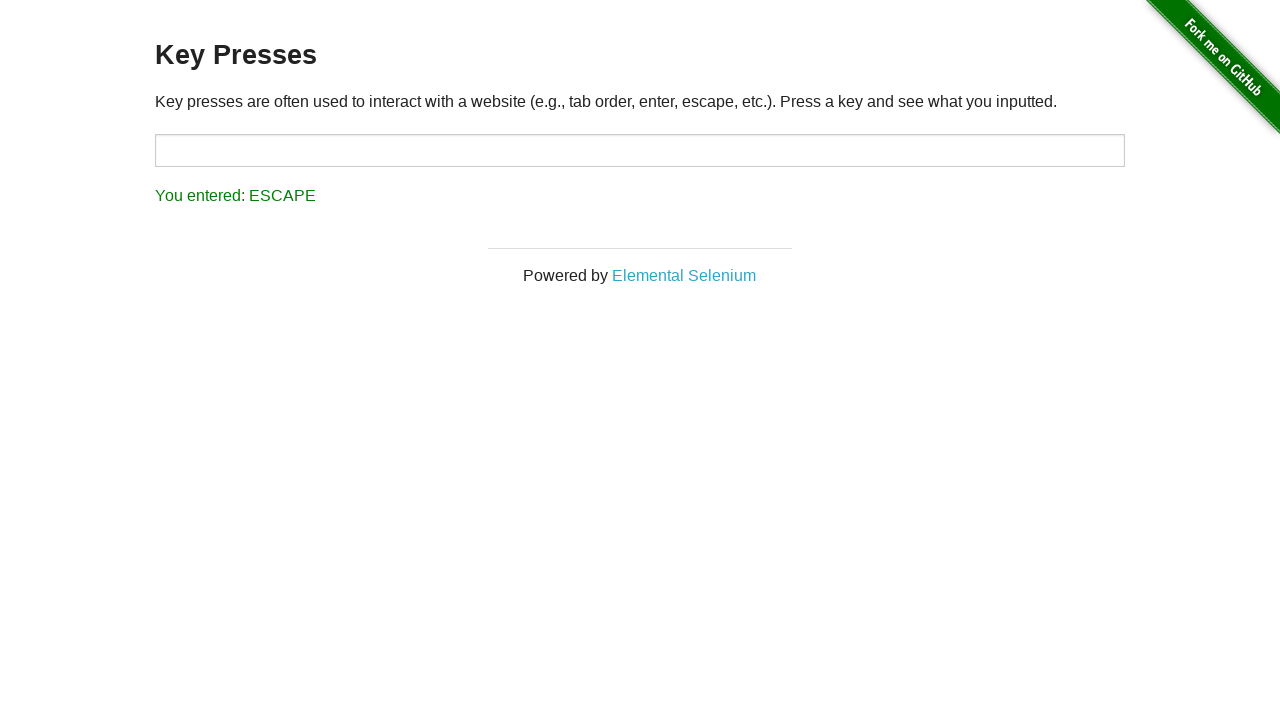

Pressed SPACE key on example element on .example
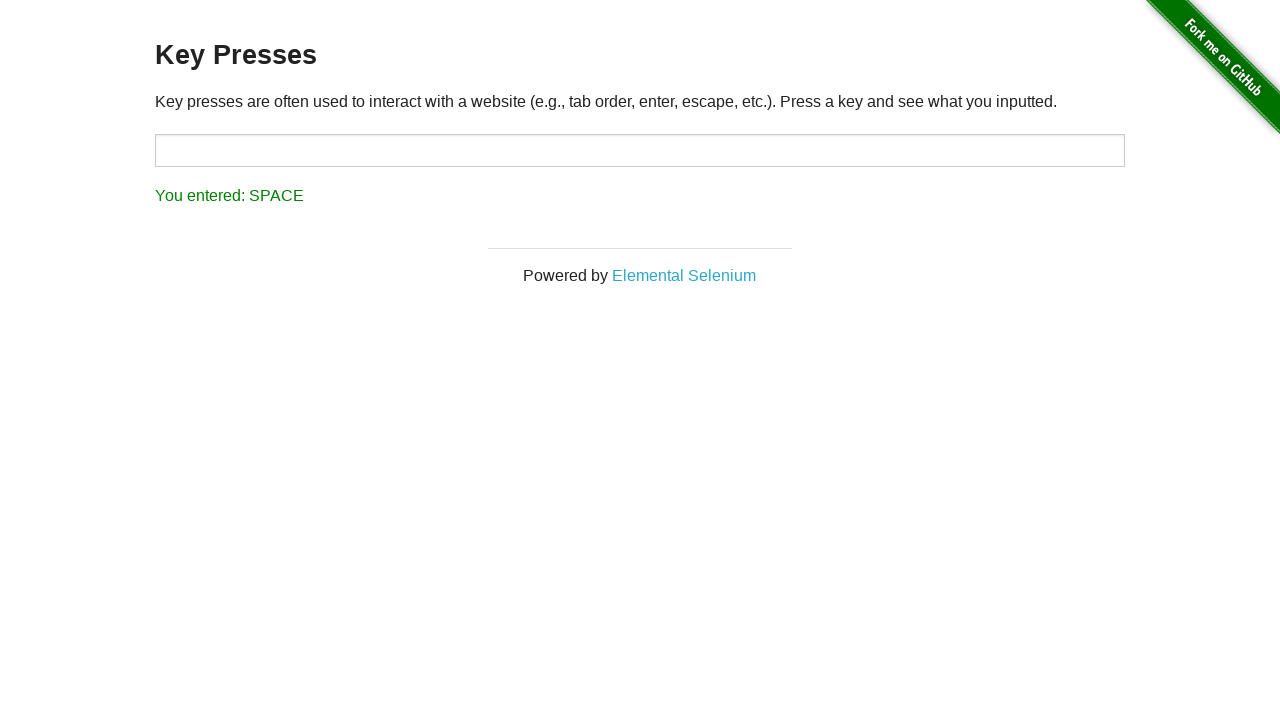

Result element loaded after SPACE key press
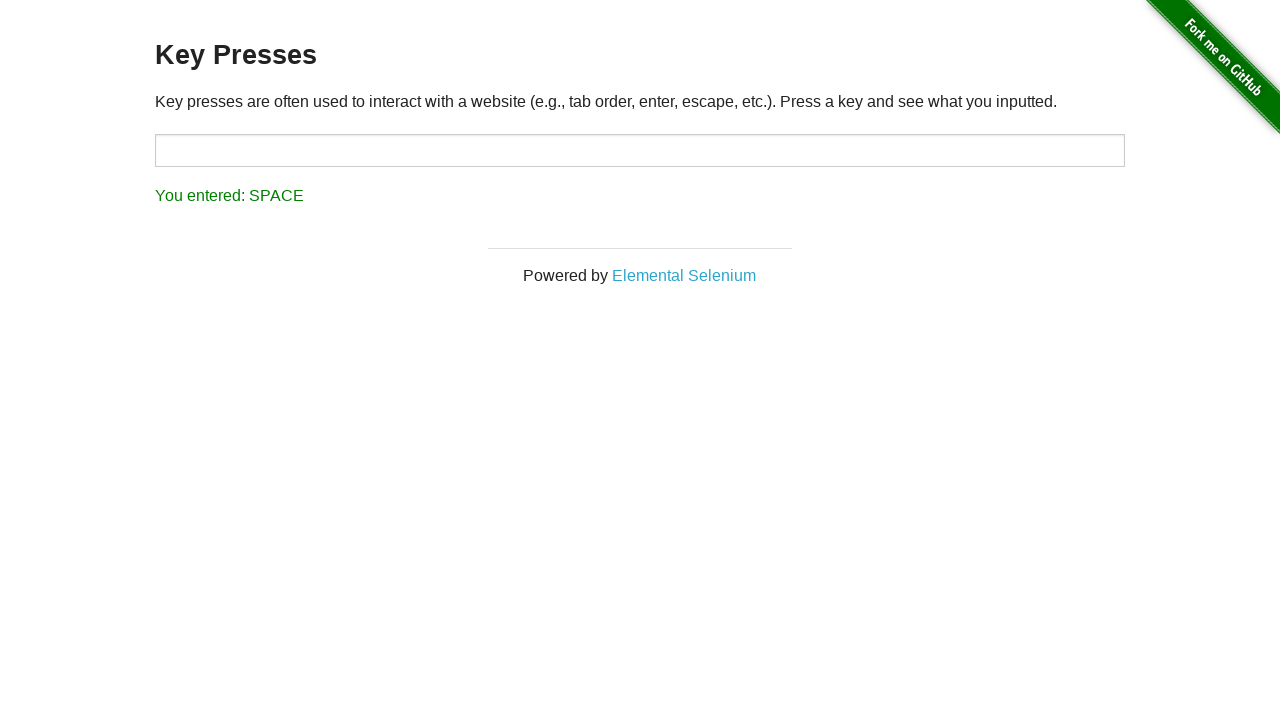

Verified result text shows 'You entered: SPACE'
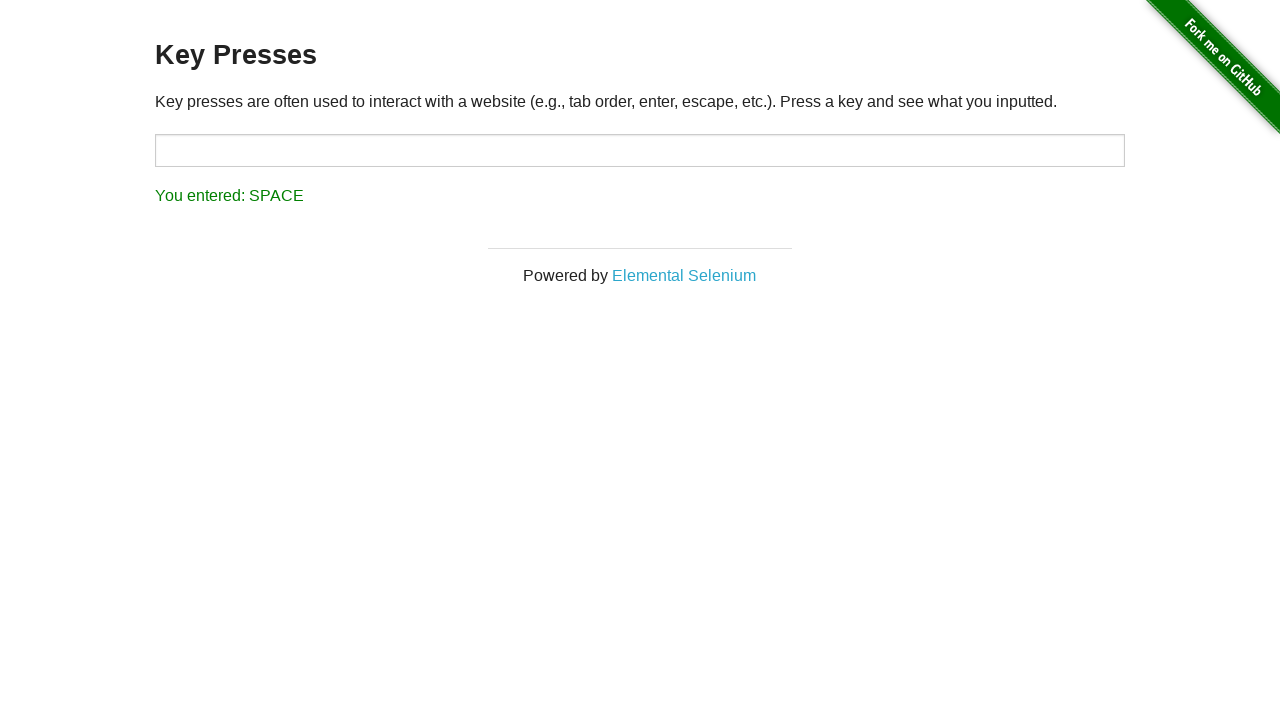

Pressed TAB key on currently focused element
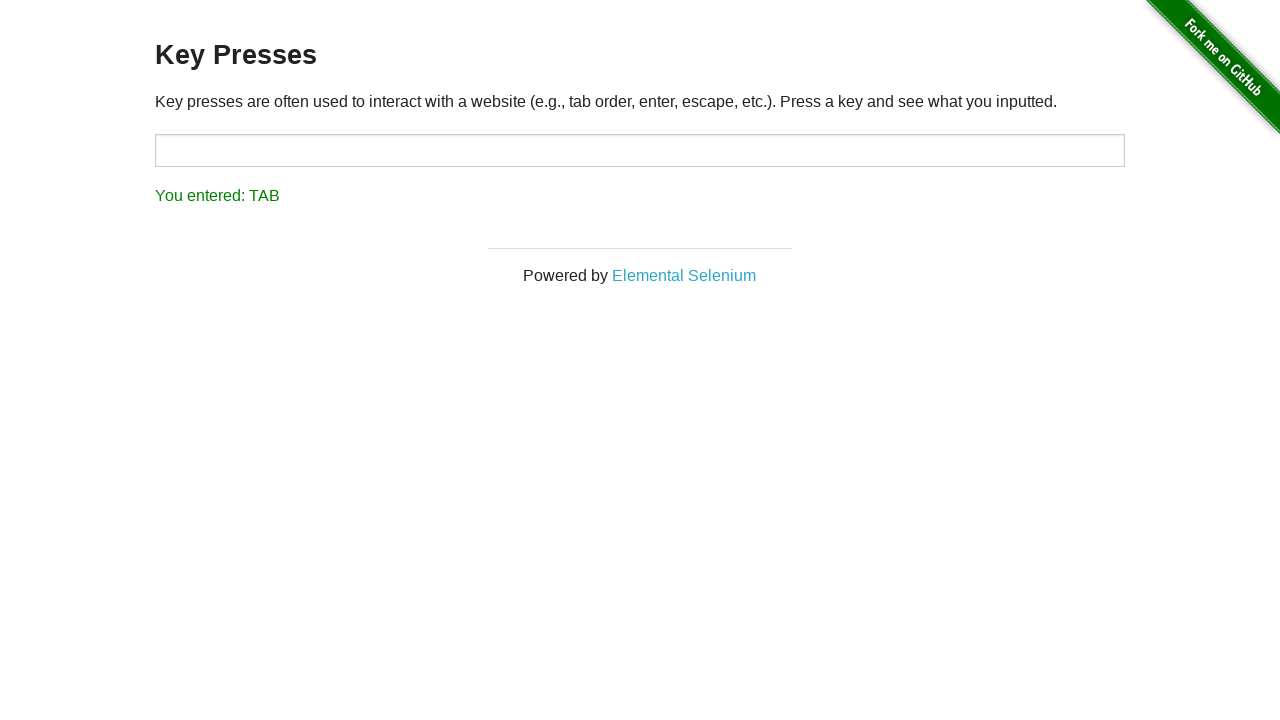

Verified result text shows 'You entered: TAB'
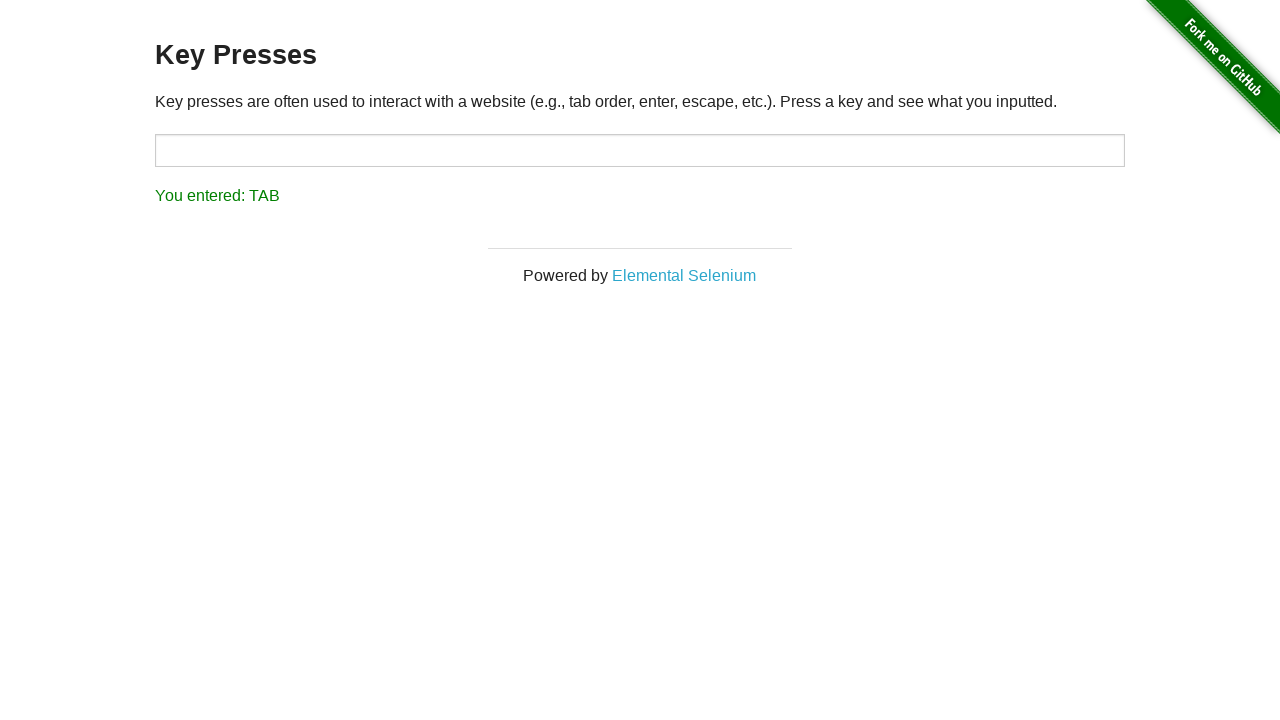

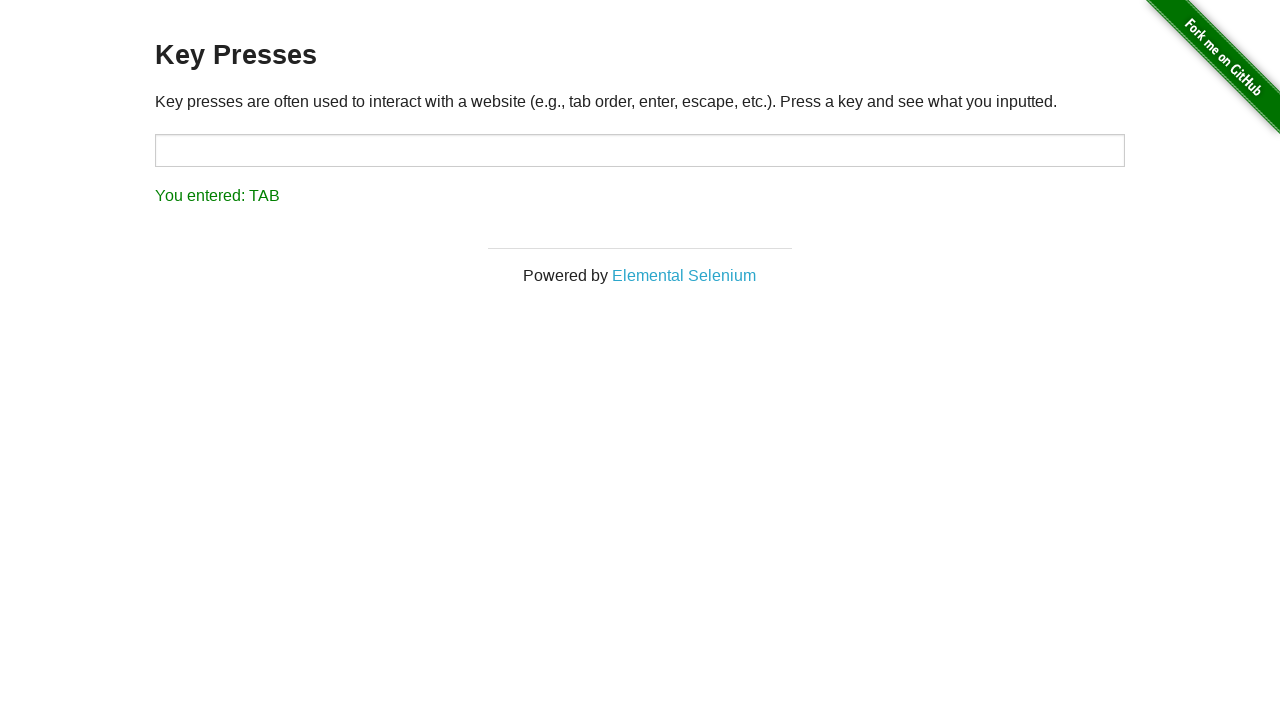